Adds a product to cart on BStackDemo and verifies the cart (order placement not implemented)

Starting URL: https://www.bstackdemo.com

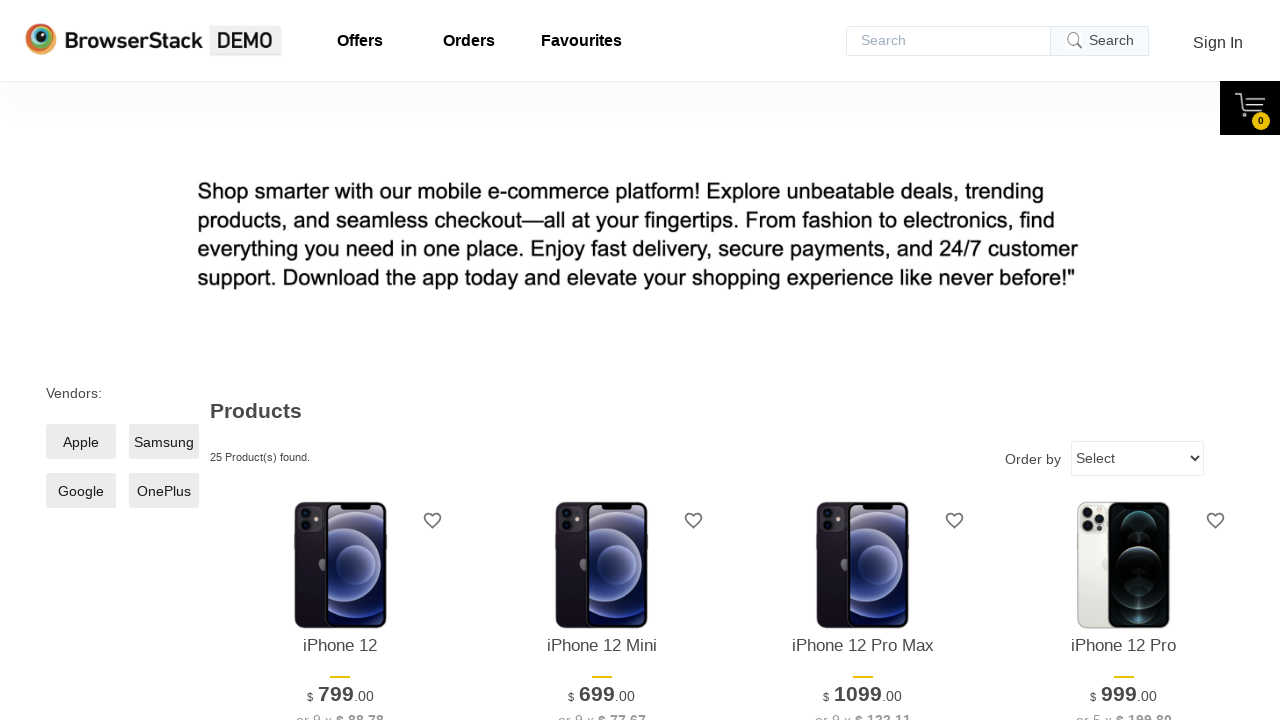

Waited for first product to be visible
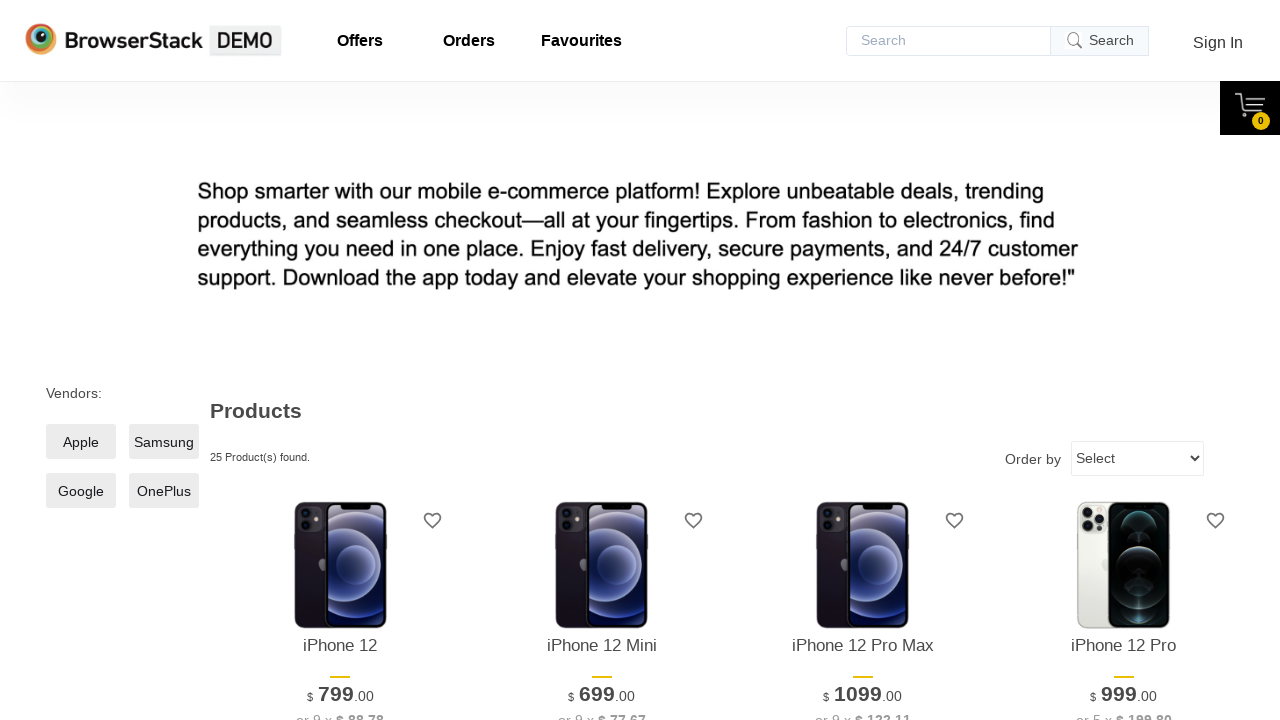

Retrieved product text: iPhone 12
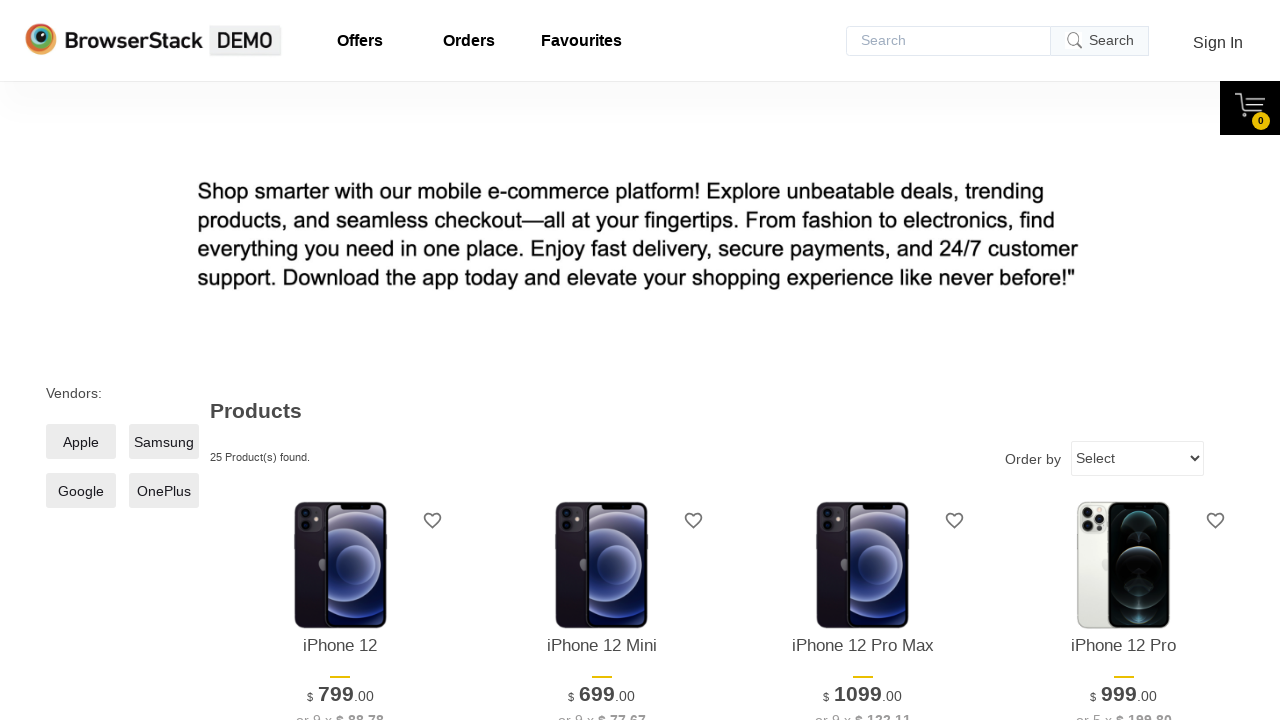

Clicked 'Add to Cart' button for first product at (340, 361) on xpath=//*[@id='1']/div[4]
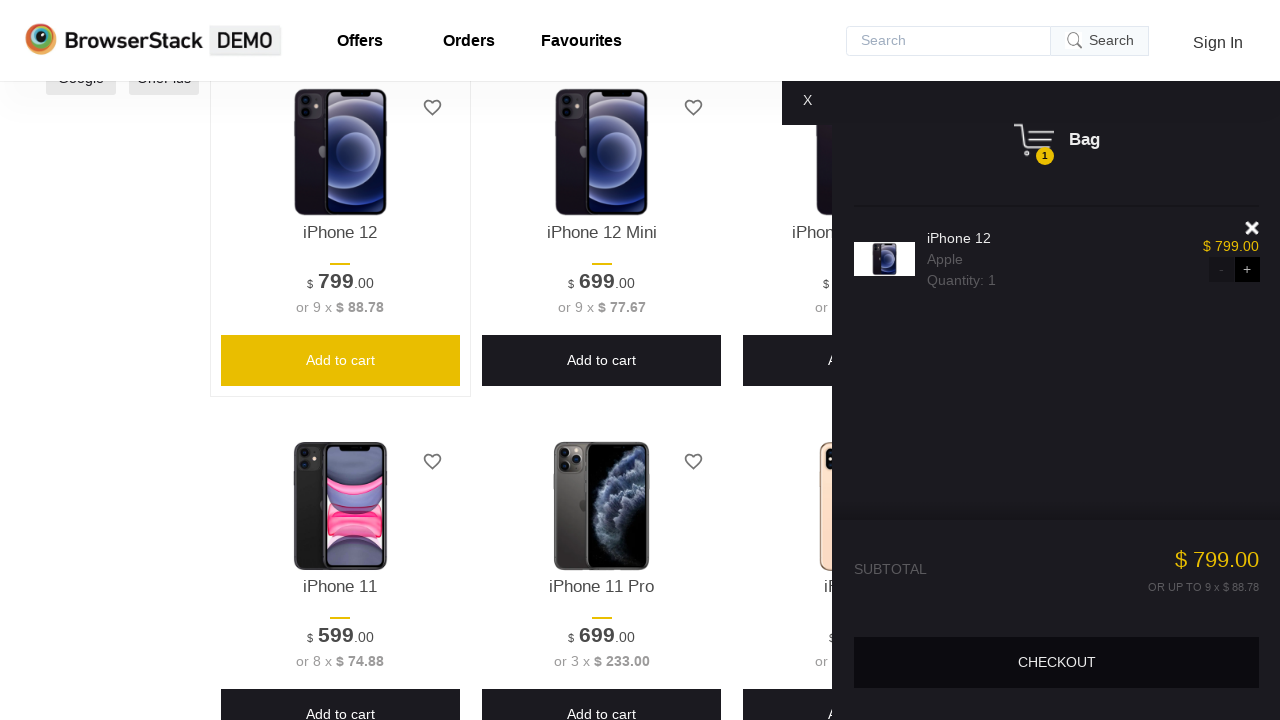

Cart content loaded and displayed
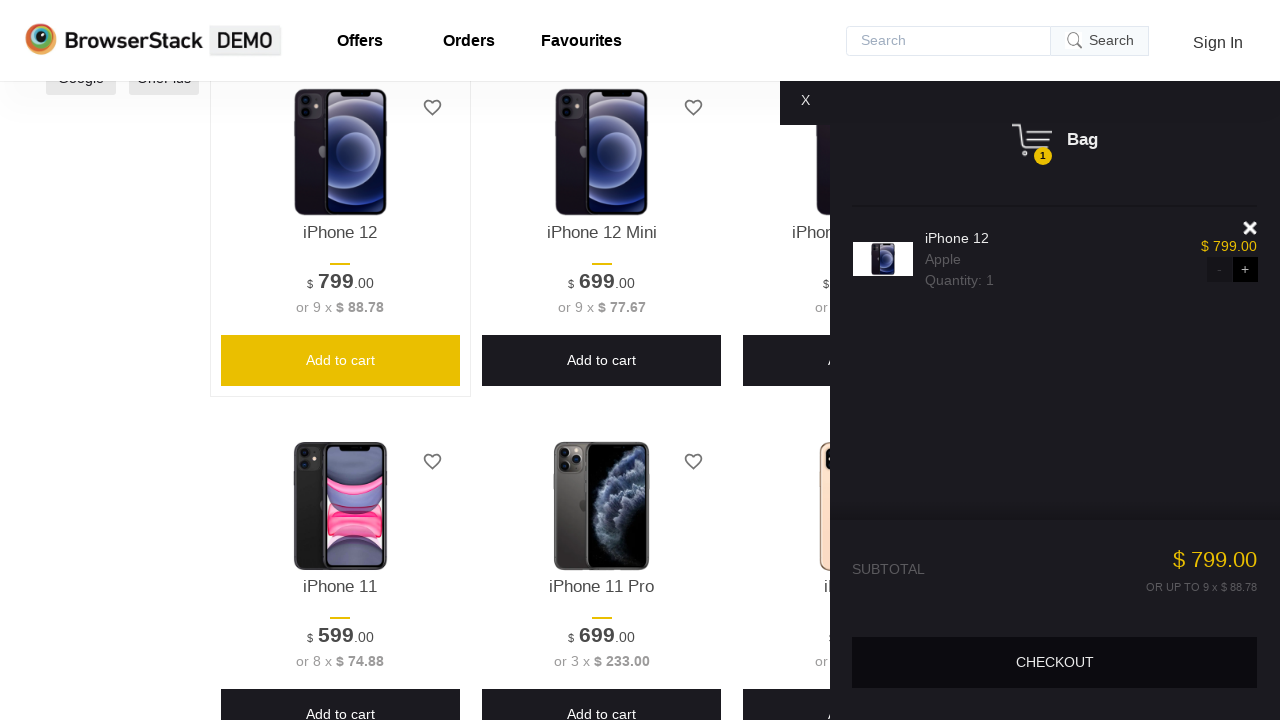

Retrieved cart product text: iPhone 12
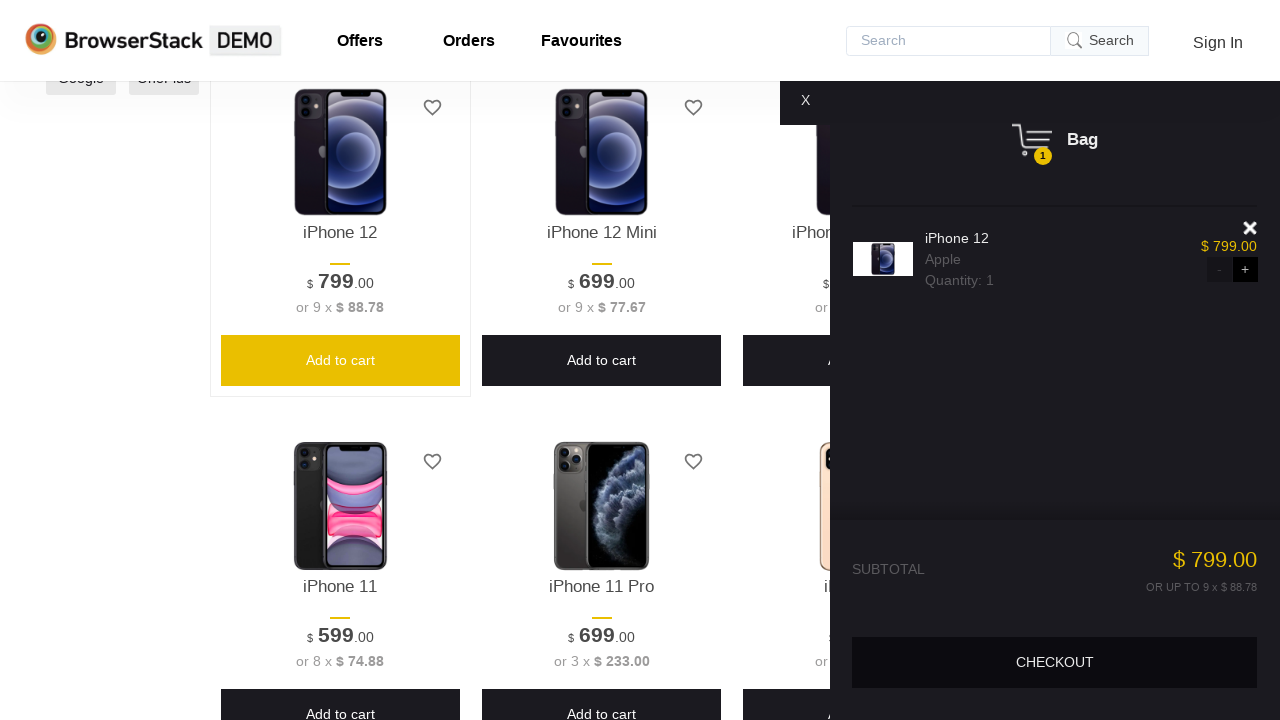

Verified cart product matches the added product
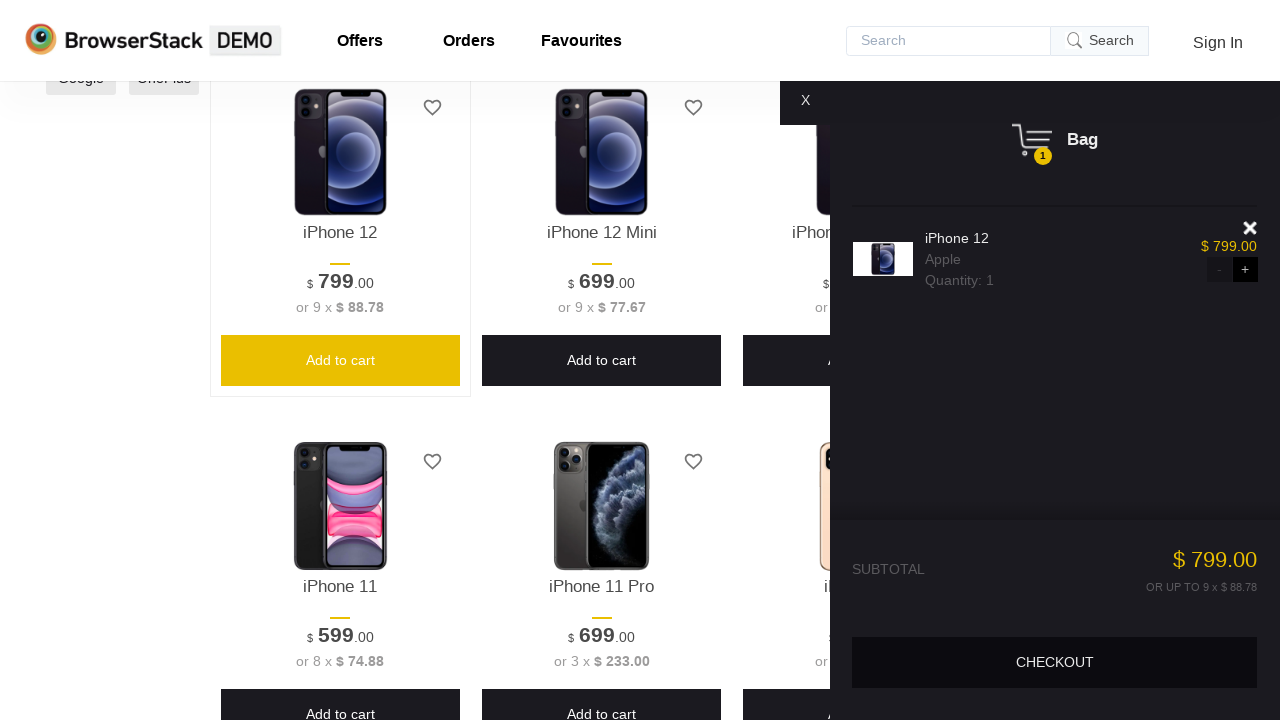

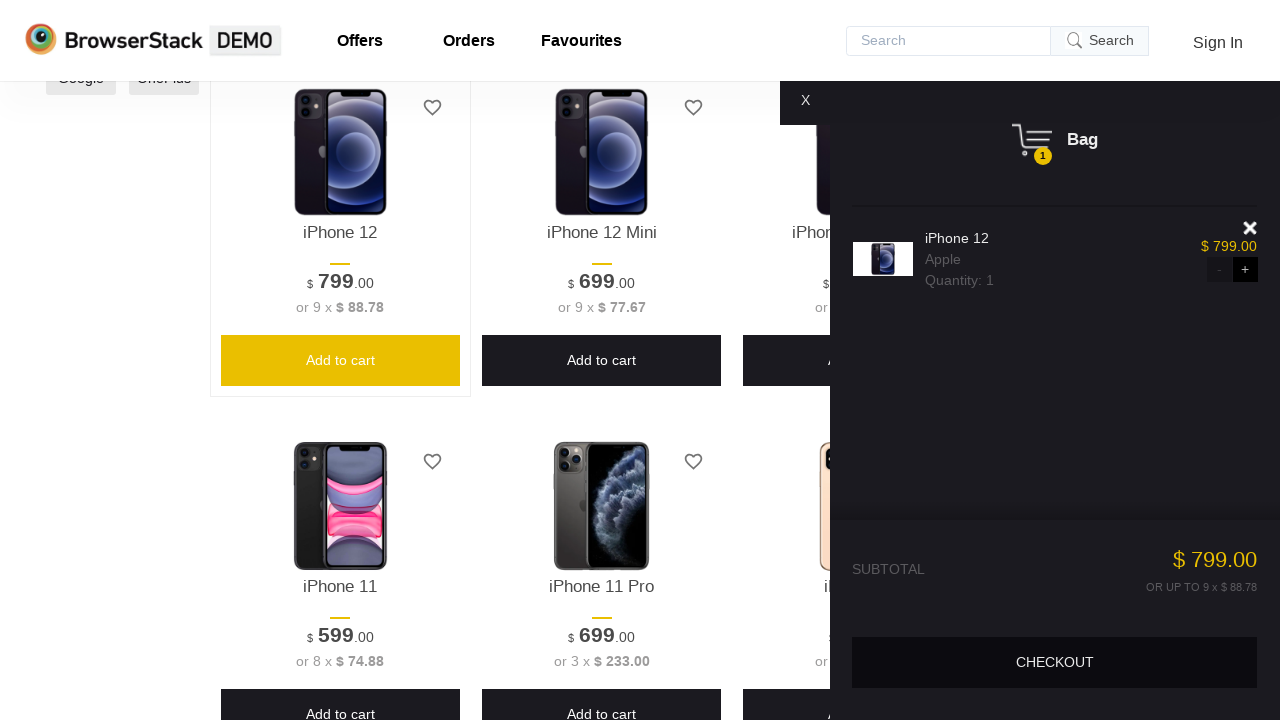